Navigates to the OrangeHRM demo site and verifies that the page title contains "Orange"

Starting URL: https://opensource-demo.orangehrmlive.com/

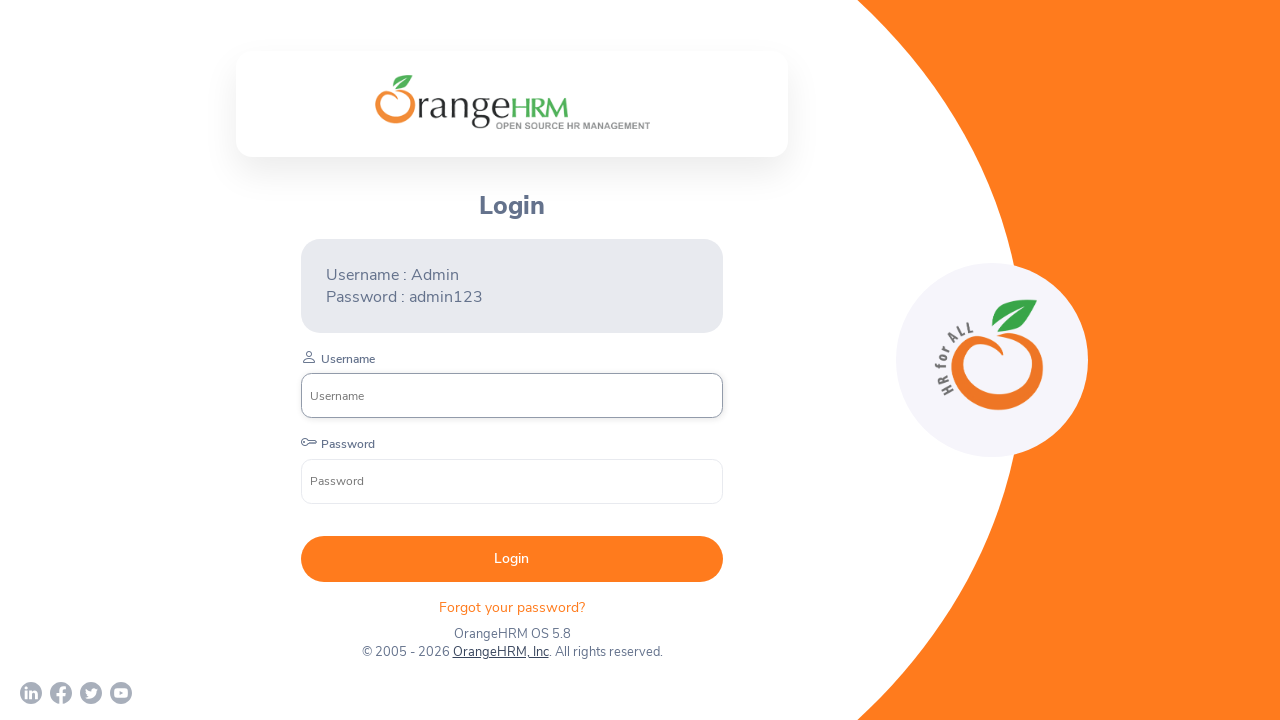

Page loaded - DOM content ready
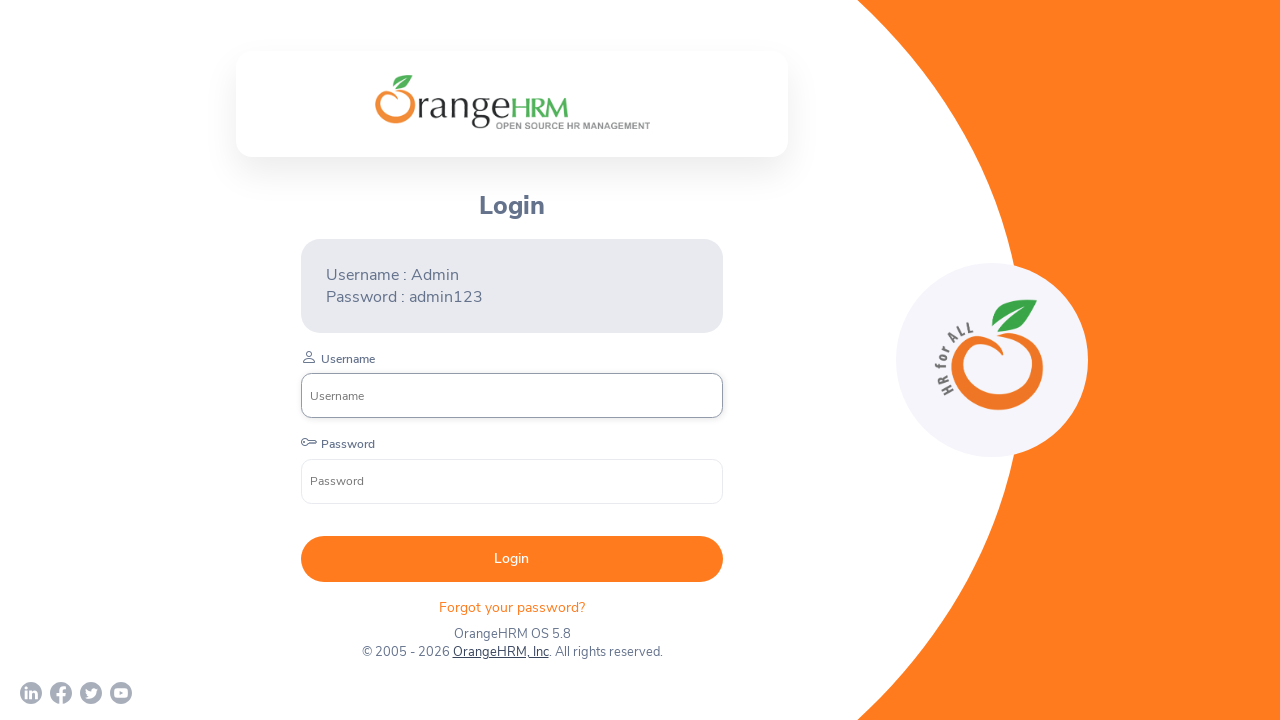

Verified page title contains 'Orange'
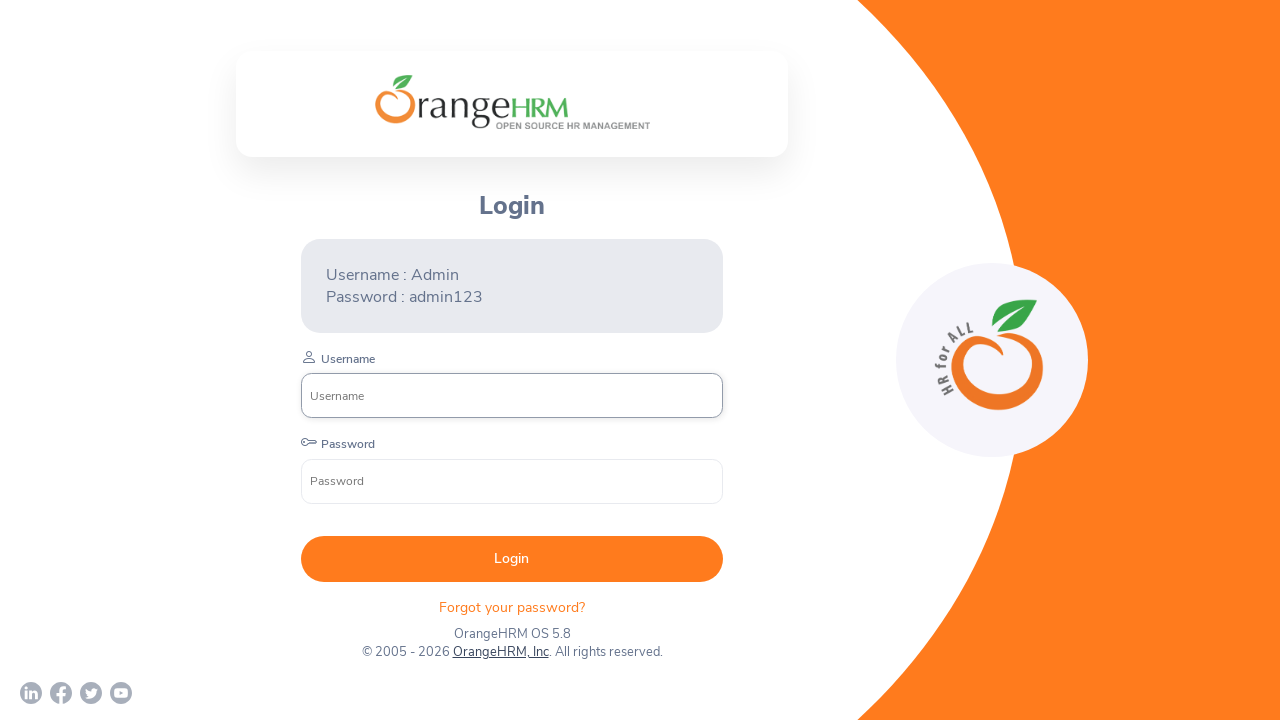

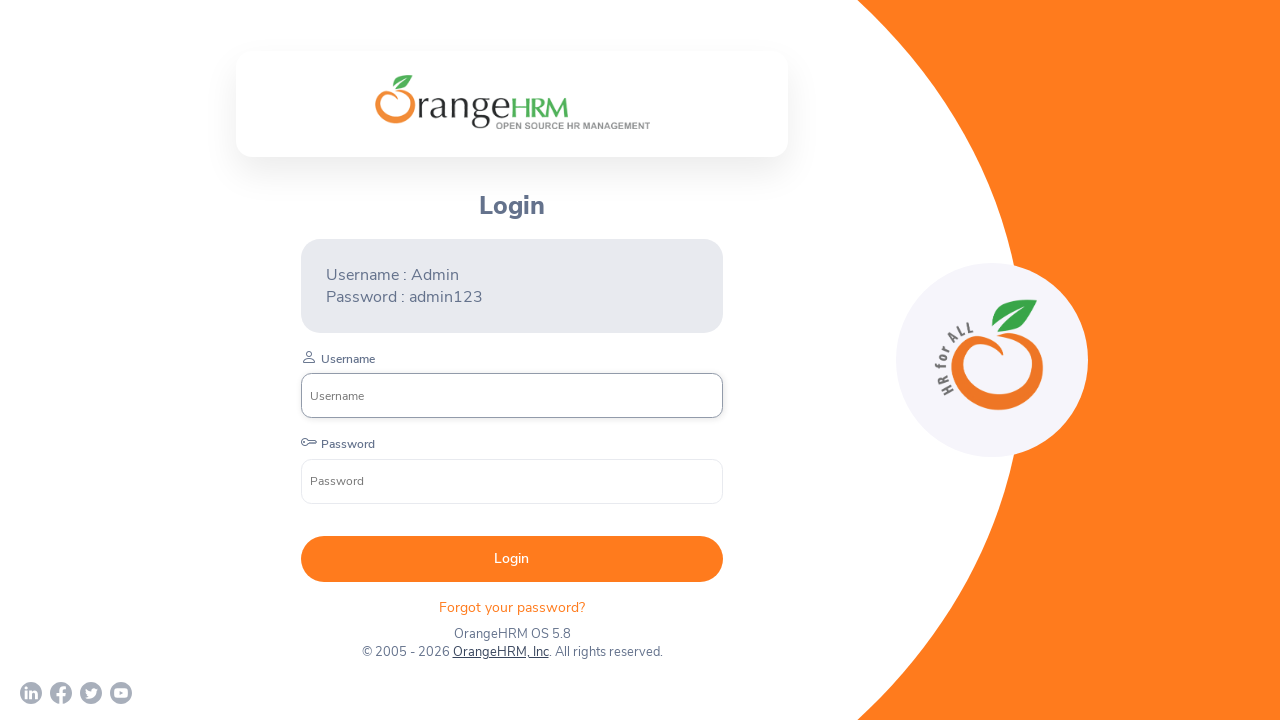